Tests clearing the complete state of all items by toggling the mark all checkbox

Starting URL: https://demo.playwright.dev/todomvc

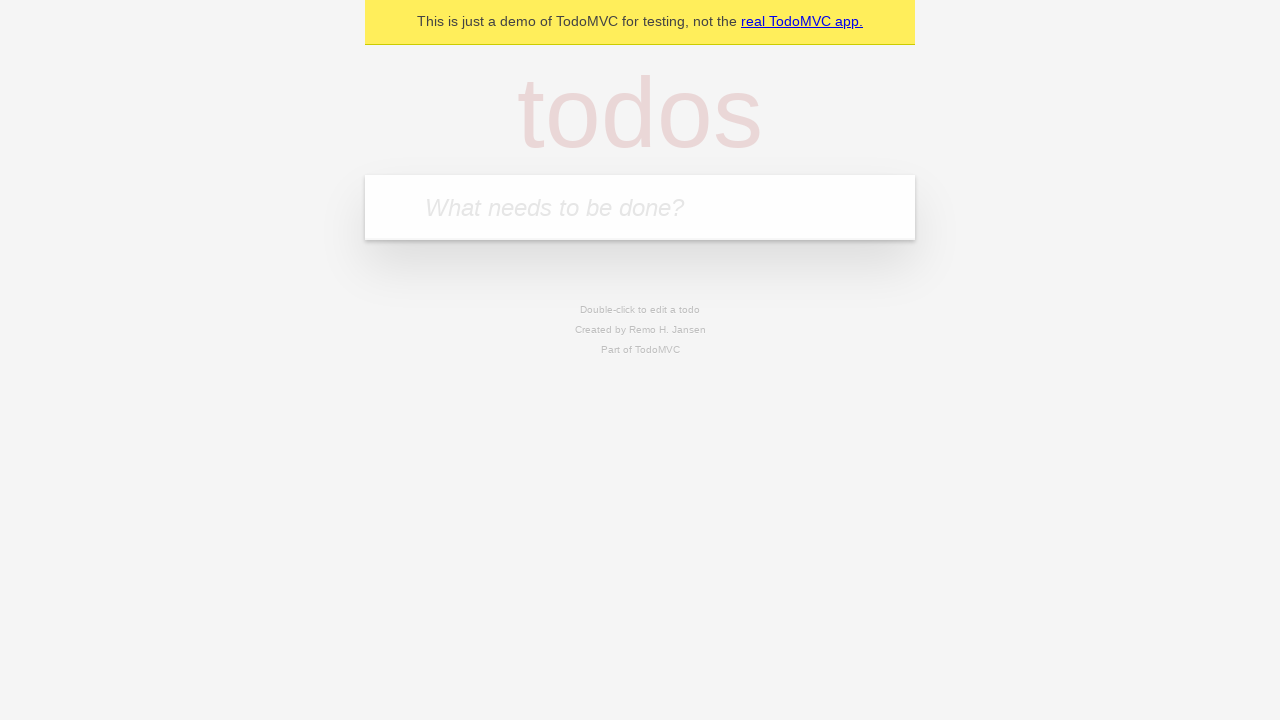

Filled first todo input with 'buy some cheese' on internal:attr=[placeholder="What needs to be done?"i]
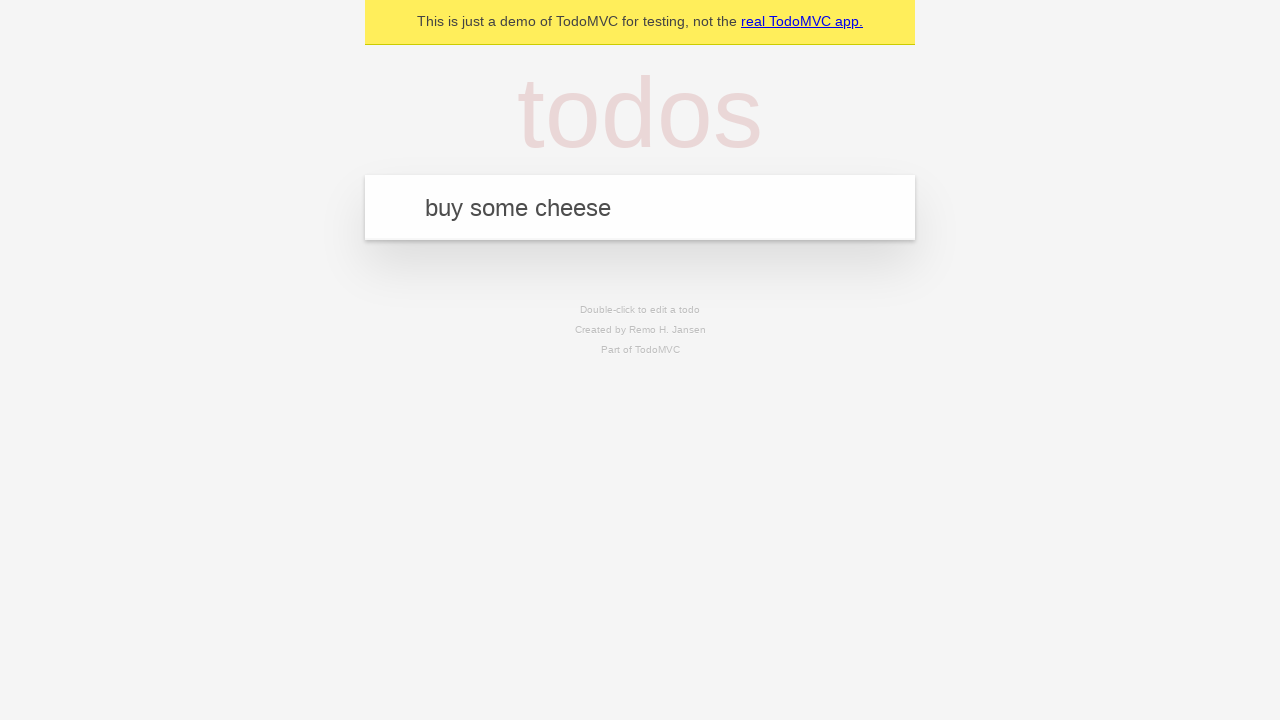

Pressed Enter to create first todo on internal:attr=[placeholder="What needs to be done?"i]
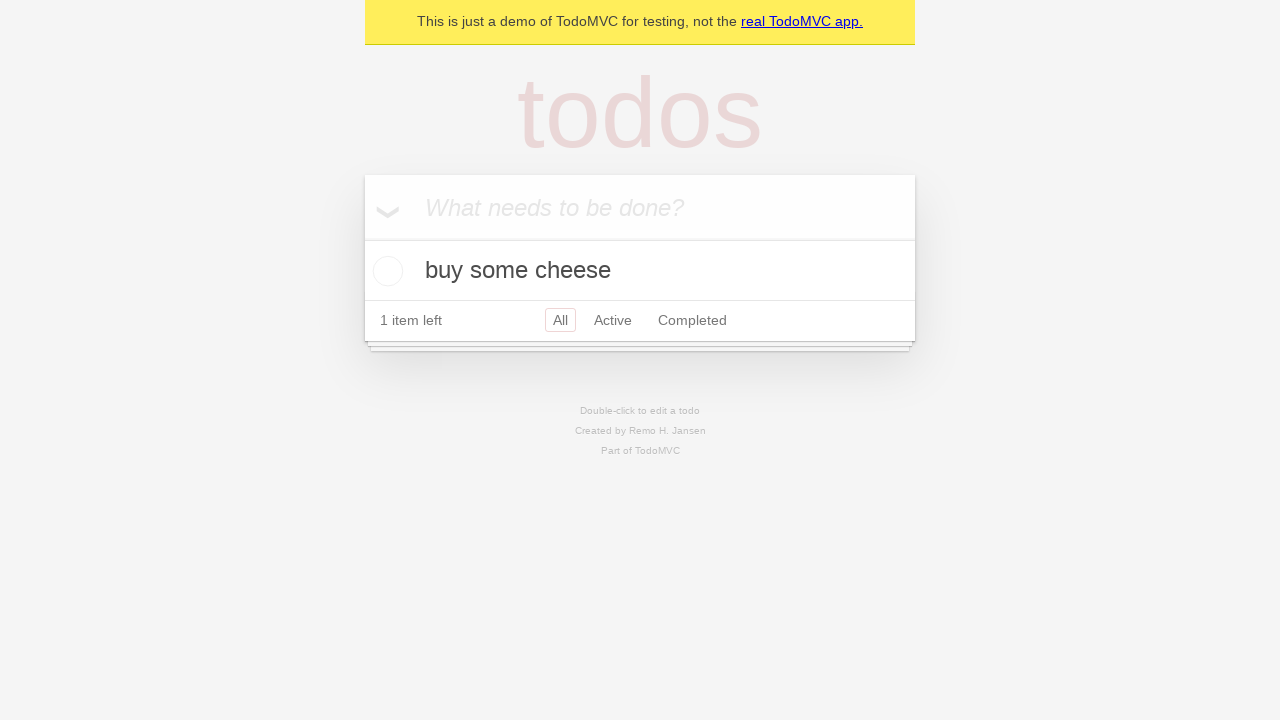

Filled second todo input with 'feed the cat' on internal:attr=[placeholder="What needs to be done?"i]
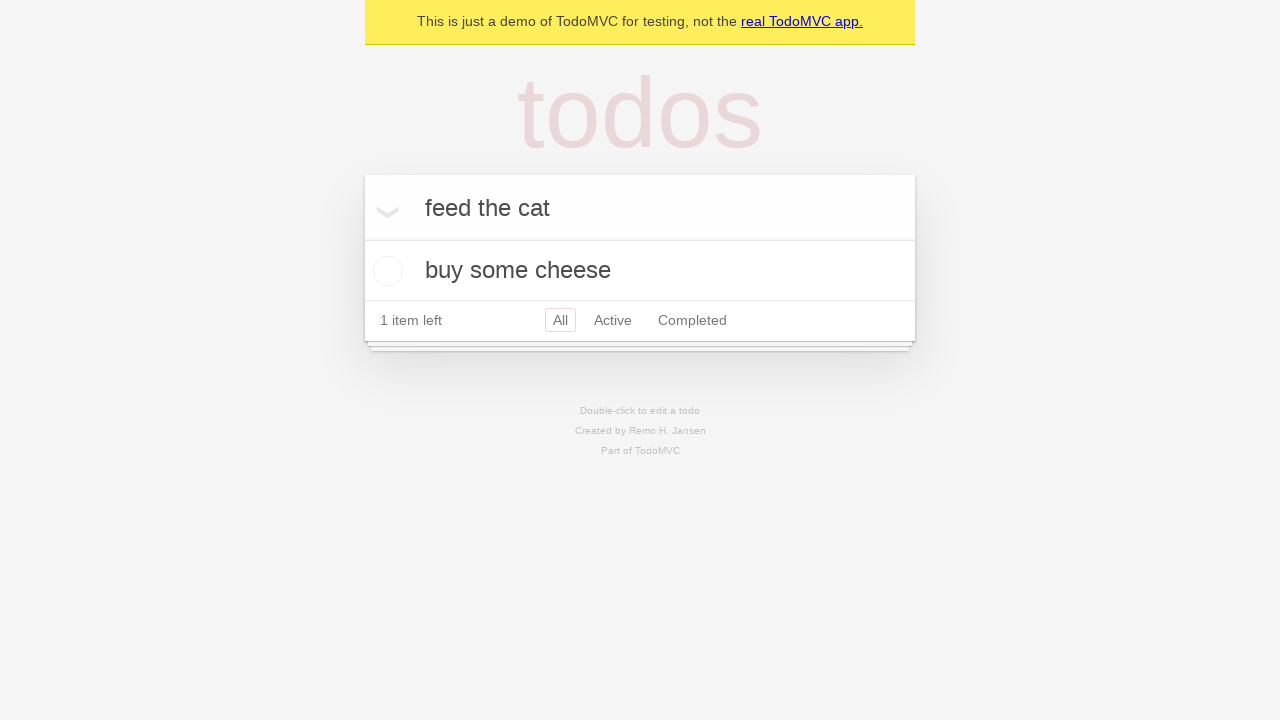

Pressed Enter to create second todo on internal:attr=[placeholder="What needs to be done?"i]
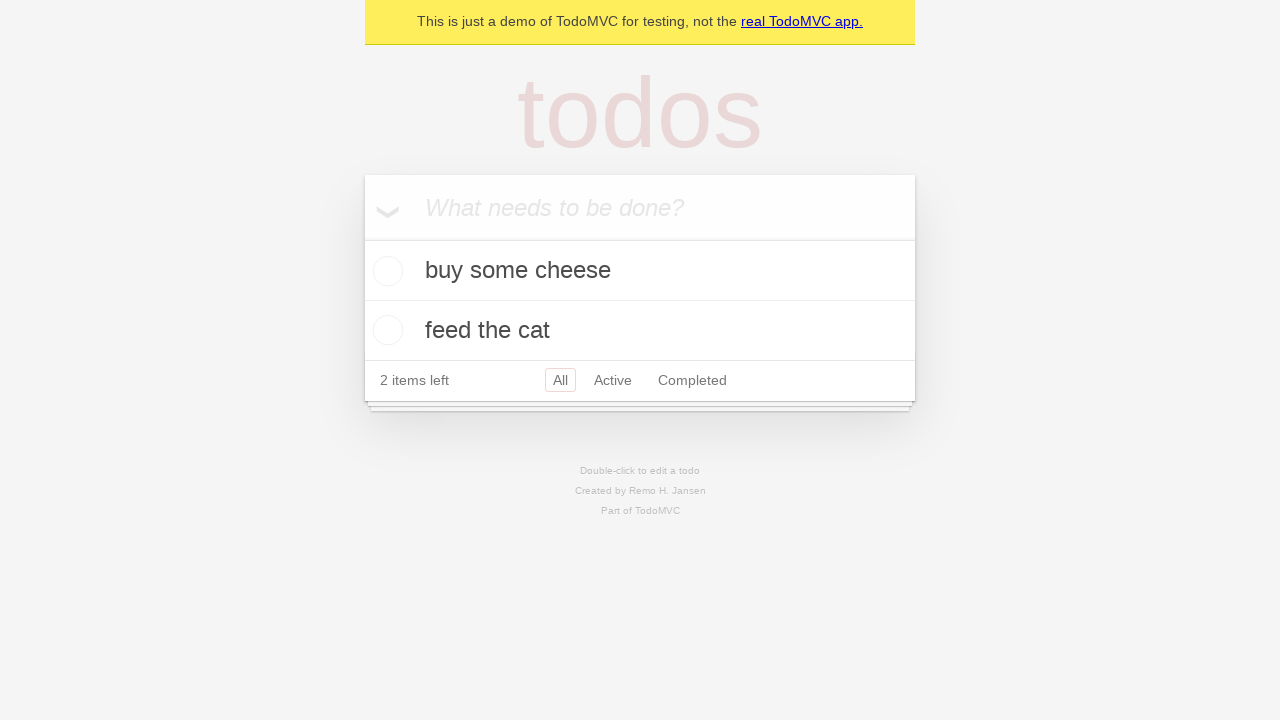

Filled third todo input with 'book a doctors appointment' on internal:attr=[placeholder="What needs to be done?"i]
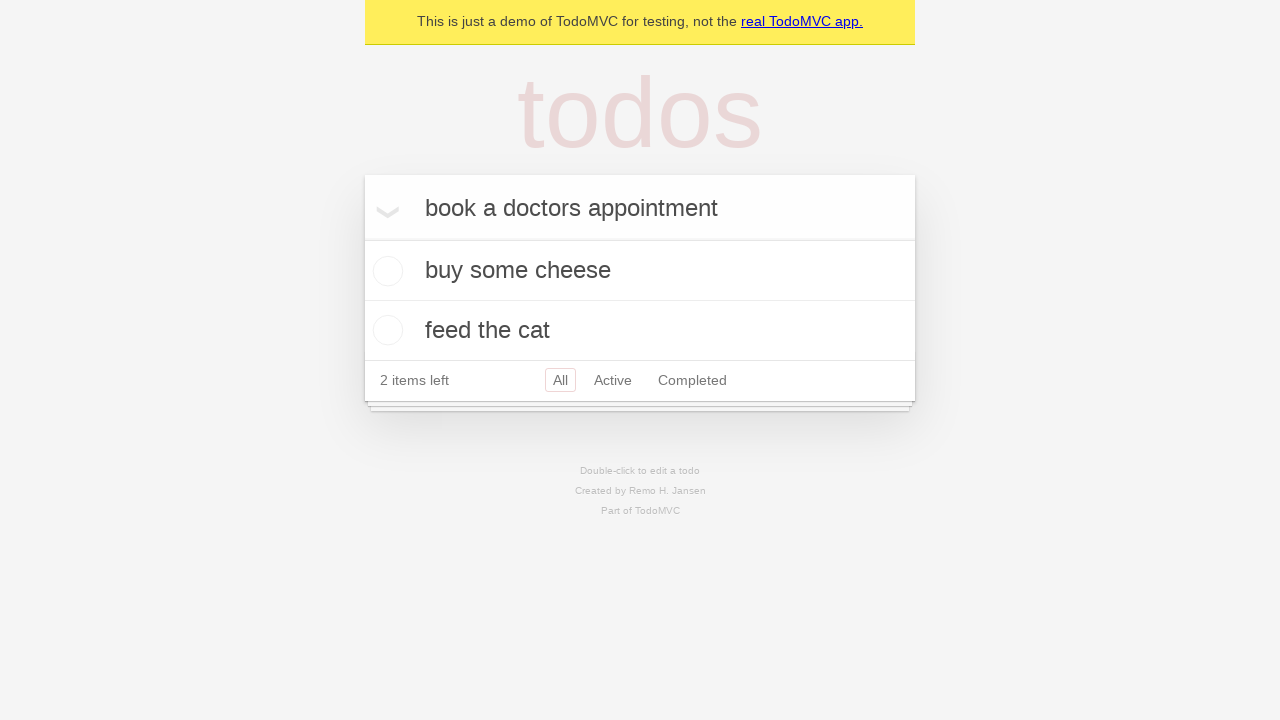

Pressed Enter to create third todo on internal:attr=[placeholder="What needs to be done?"i]
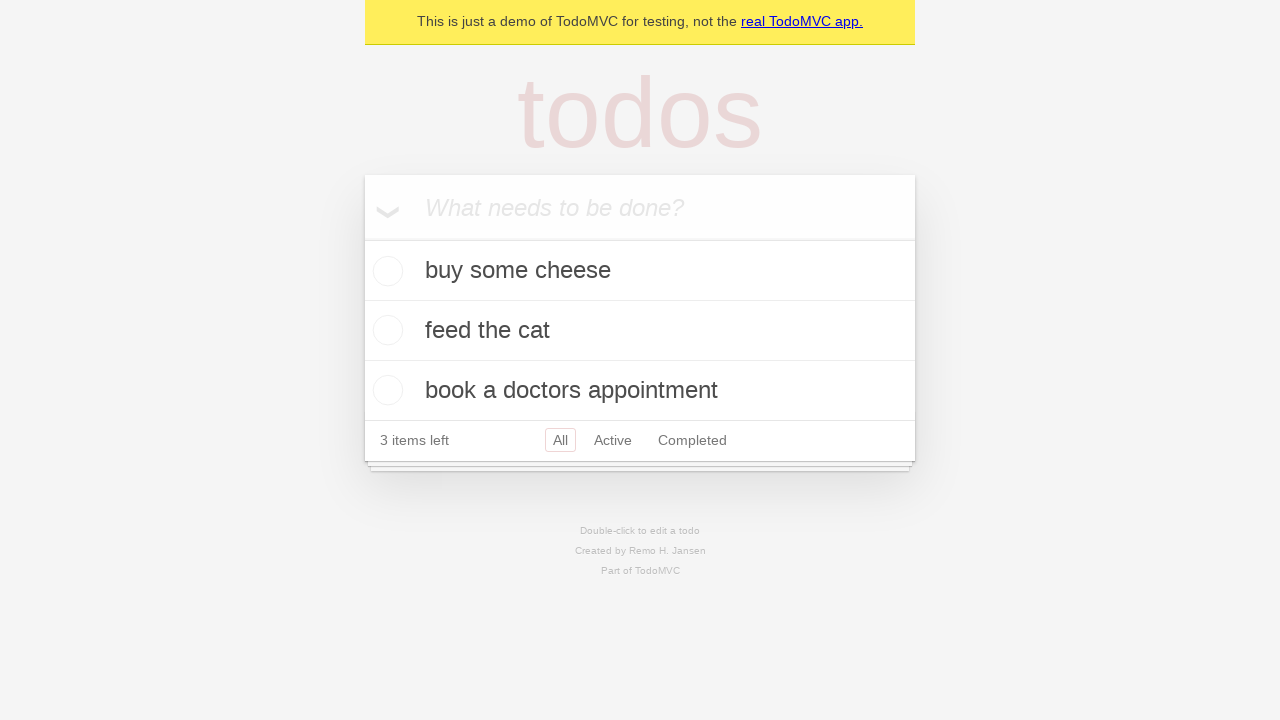

Checked 'Mark all as complete' checkbox to mark all todos as complete at (362, 238) on internal:label="Mark all as complete"i
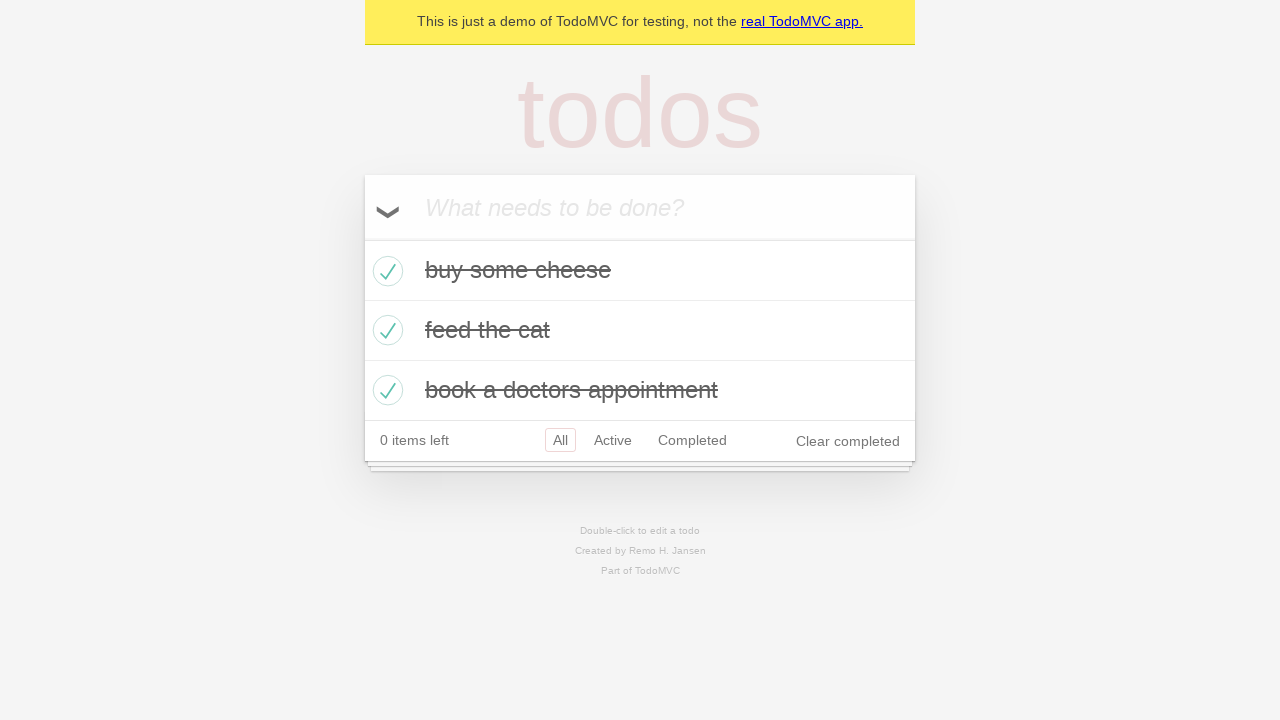

Unchecked 'Mark all as complete' checkbox to clear complete state of all todos at (362, 238) on internal:label="Mark all as complete"i
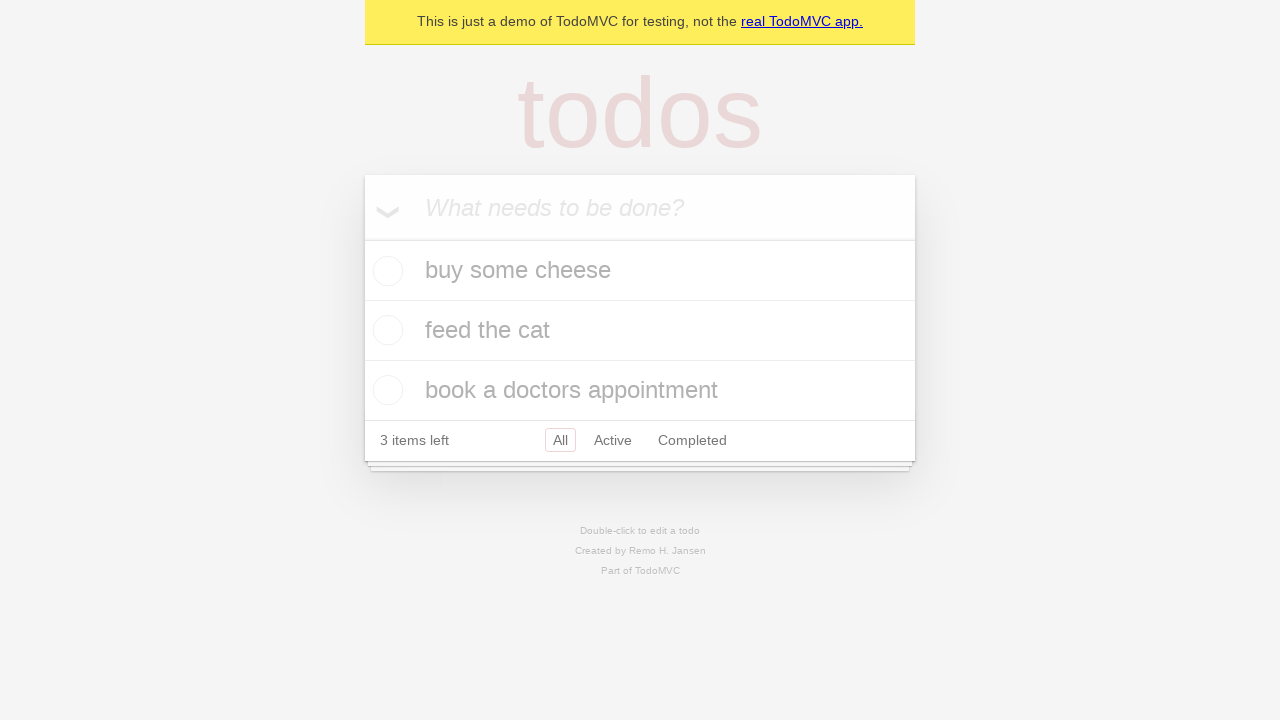

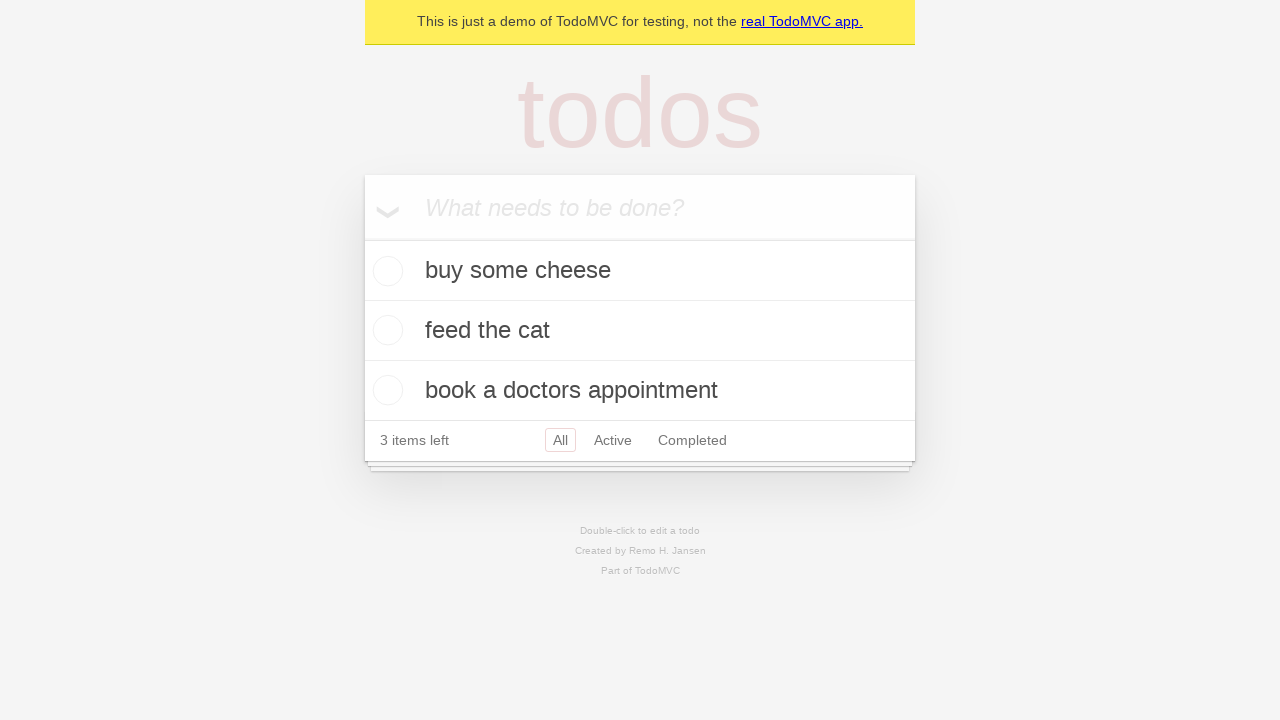